Navigates to the BMW Motorrad India homepage with the filter-all view and maximizes the browser window

Starting URL: https://www.bmw-motorrad.in/en/home.html#/filter-all

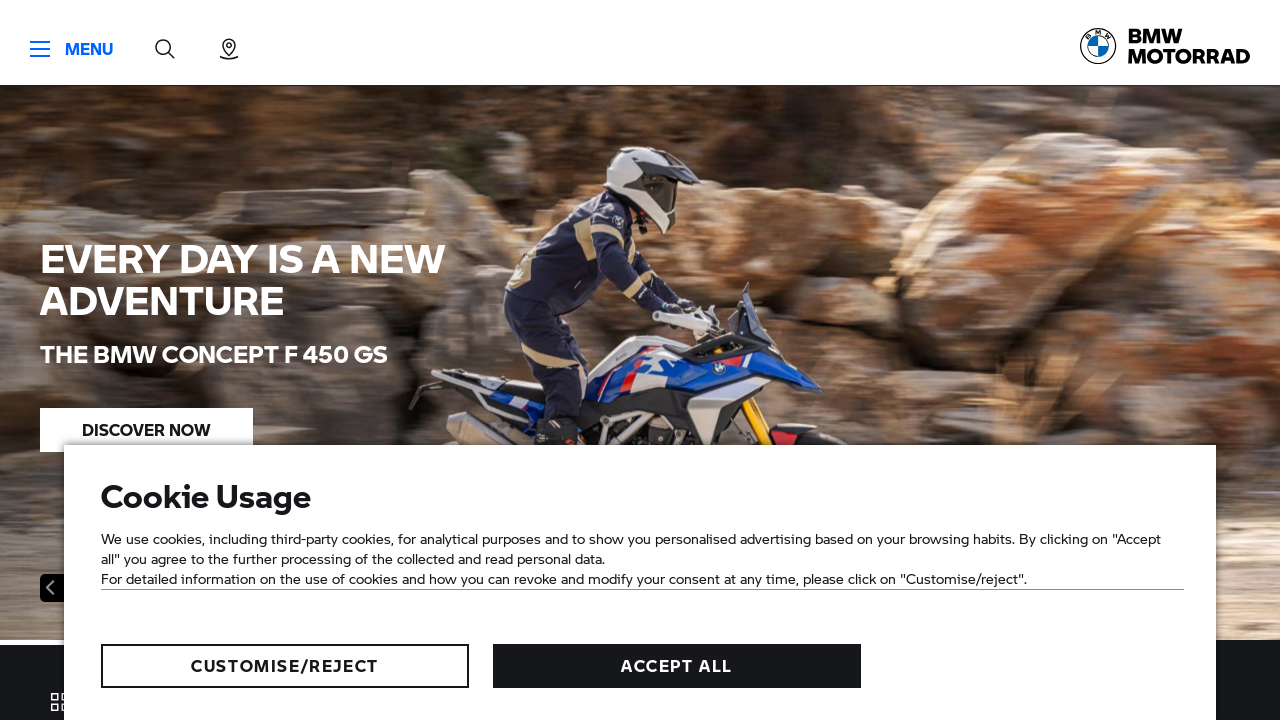

Page loaded with DOM content ready
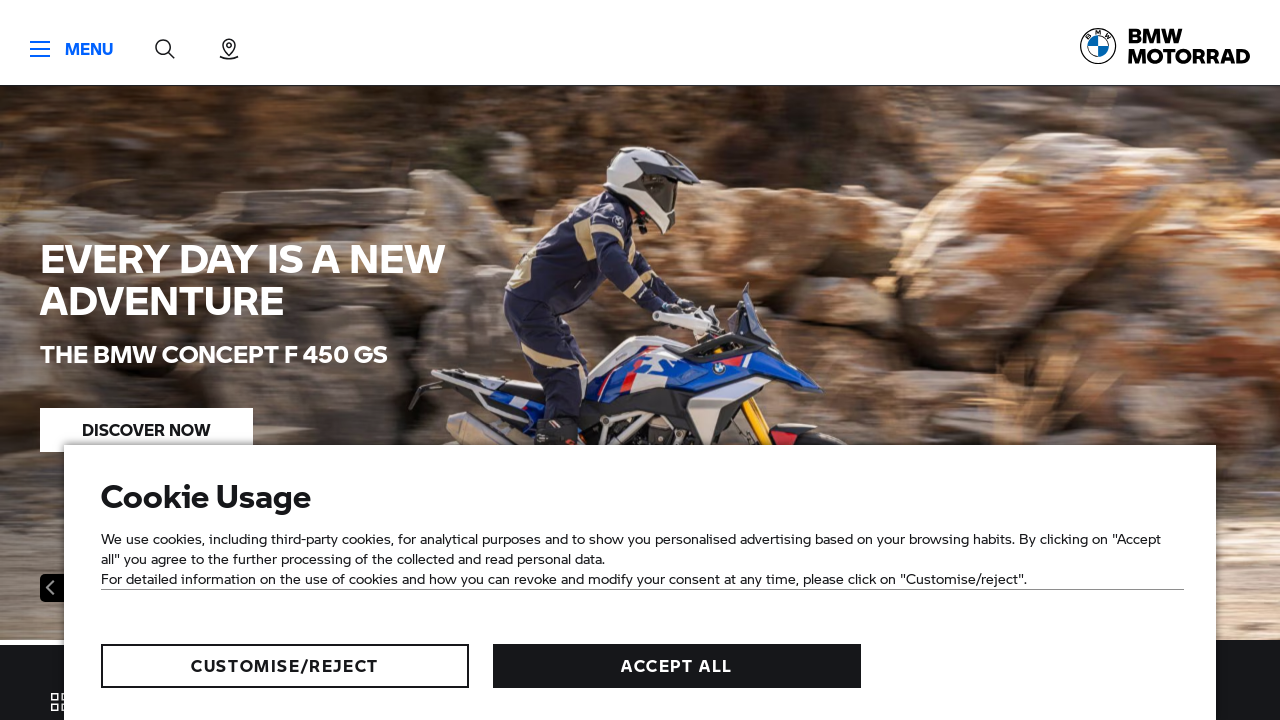

Browser window maximized to 1920x1080
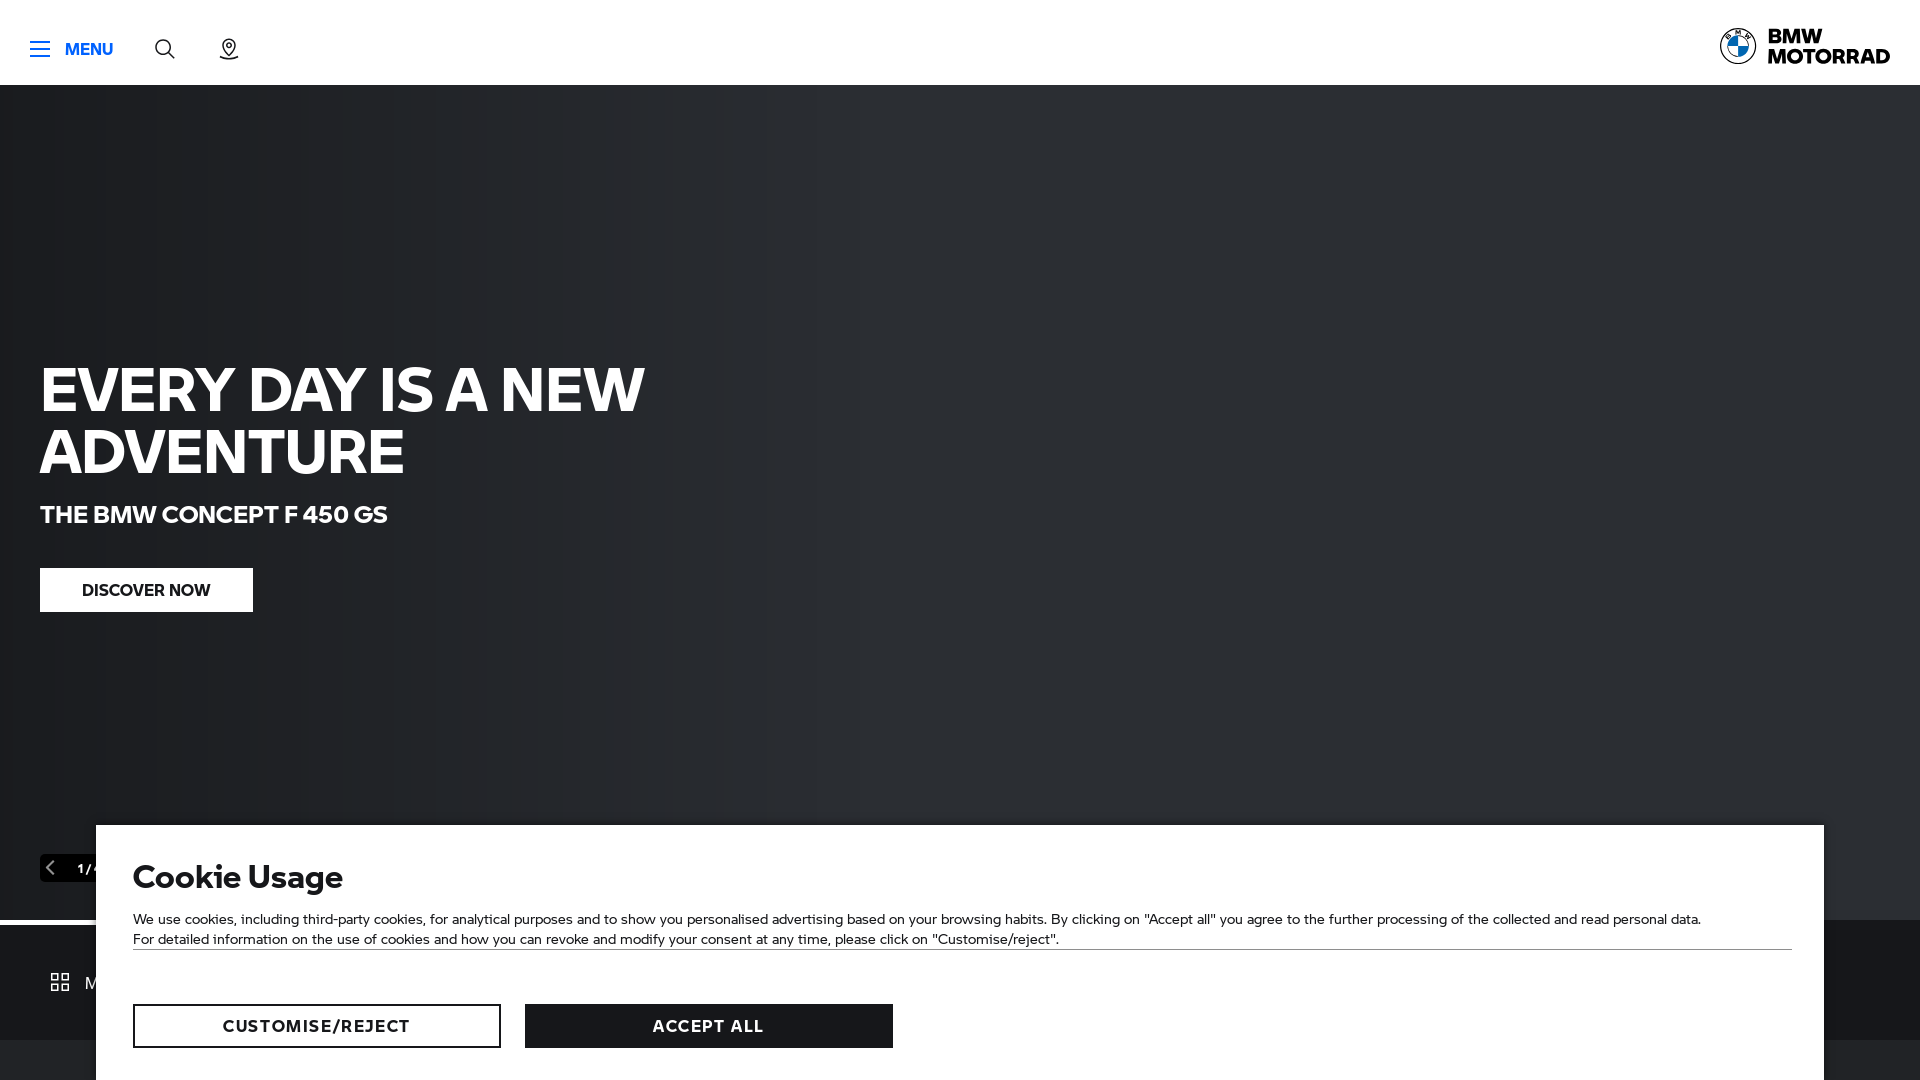

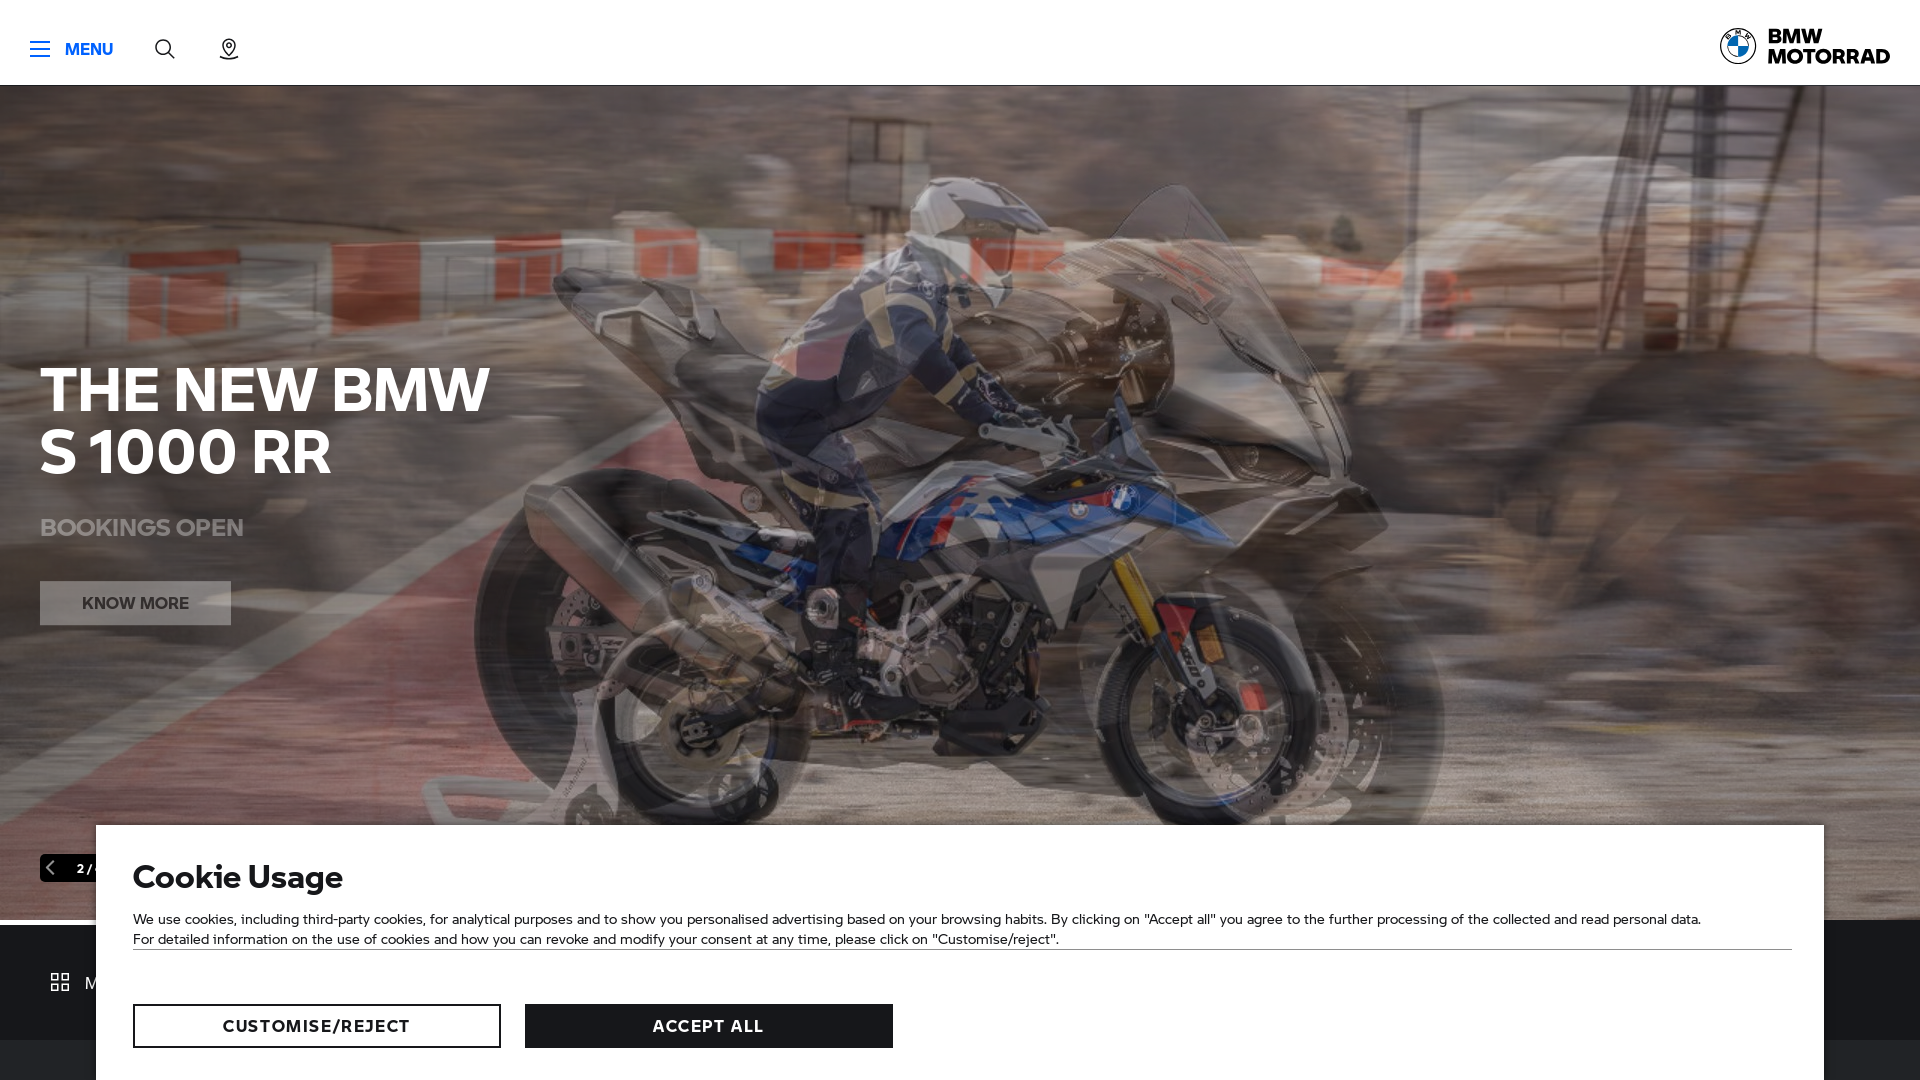